Searches for a movie "星际穿越" (Interstellar) on Douban, clicks on the search result, switches to the new window, and attempts to click on a review link

Starting URL: https://www.douban.com/

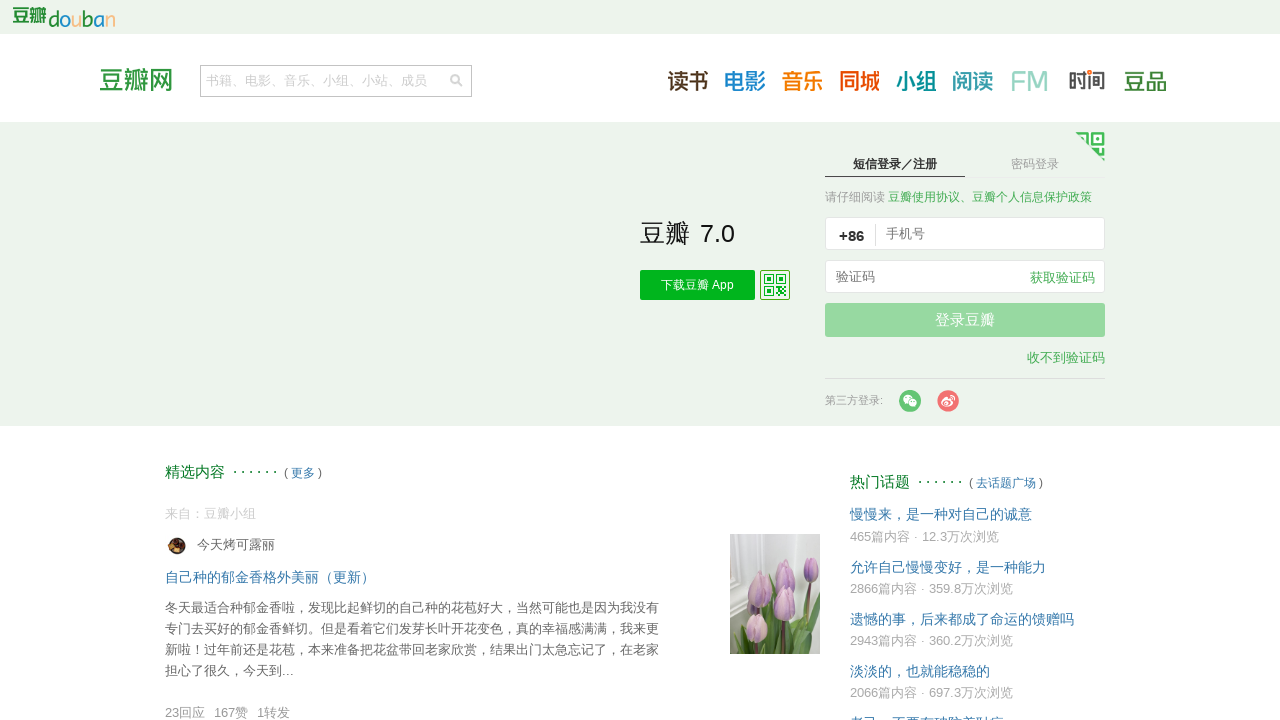

Filled search box with movie name '星际穿越' (Interstellar) on input[name='q']
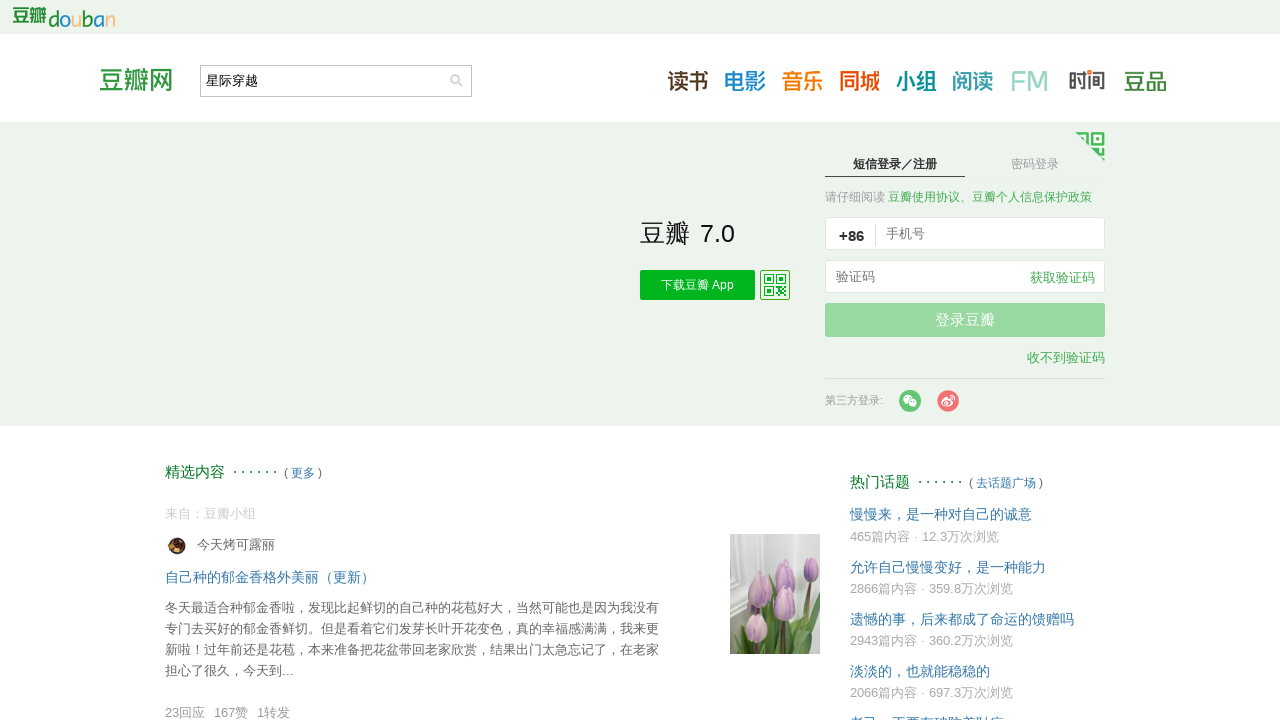

Clicked search button to initiate search at (456, 81) on xpath=//span[@class='bn']/input
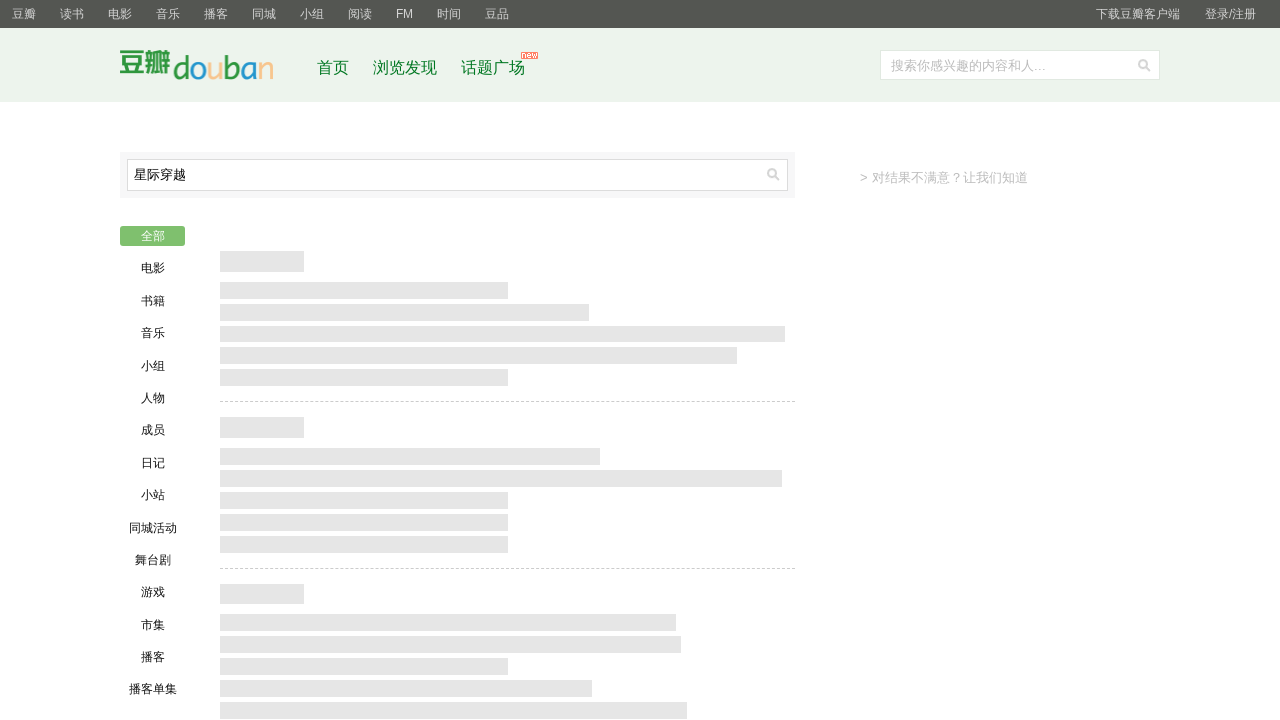

Waited 2 seconds for search results to load
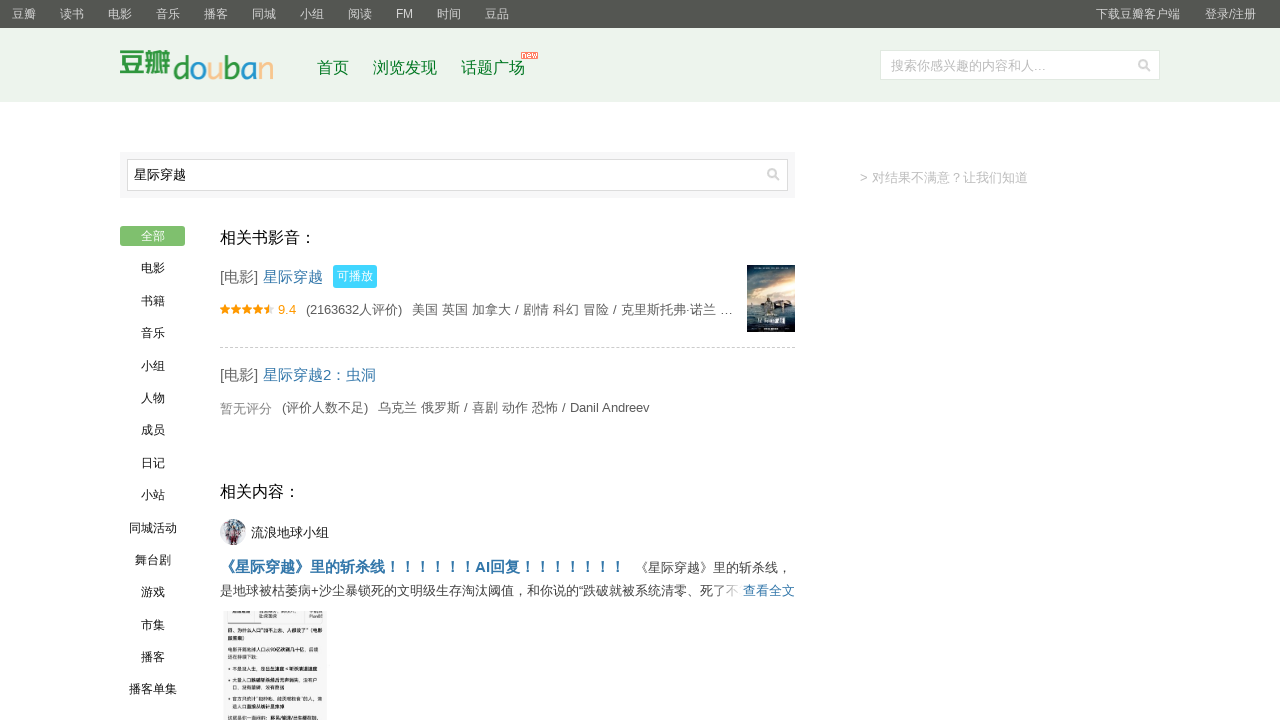

Clicked on the first '星际穿越' search result link at (293, 277) on a >> internal:has-text="\u661f\u9645\u7a7f\u8d8a"i >> nth=0
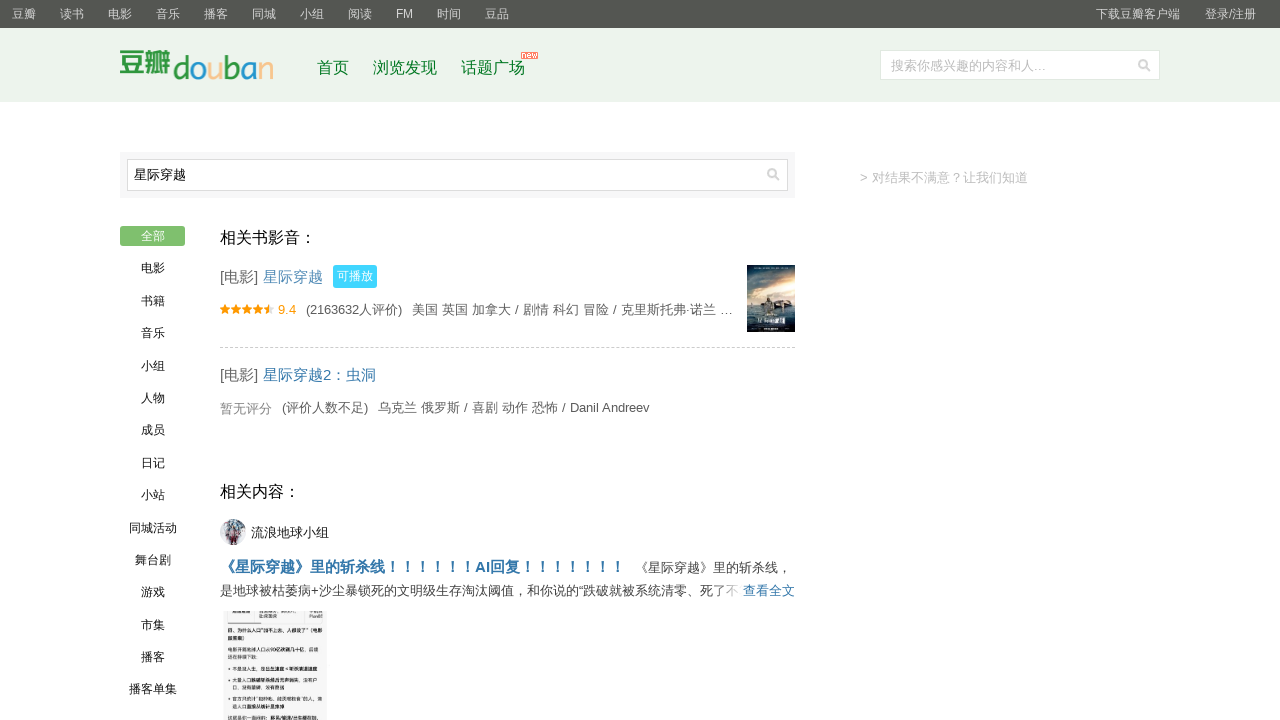

New page/window opened from search result click
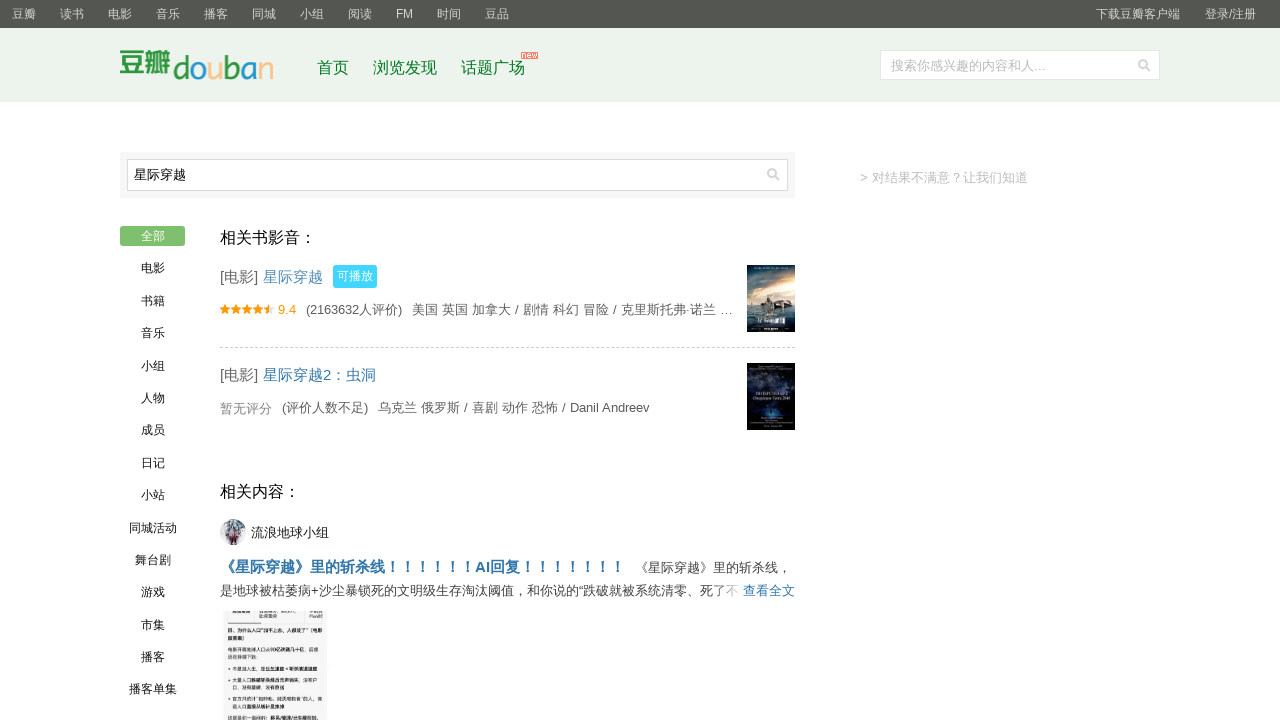

New page loaded completely
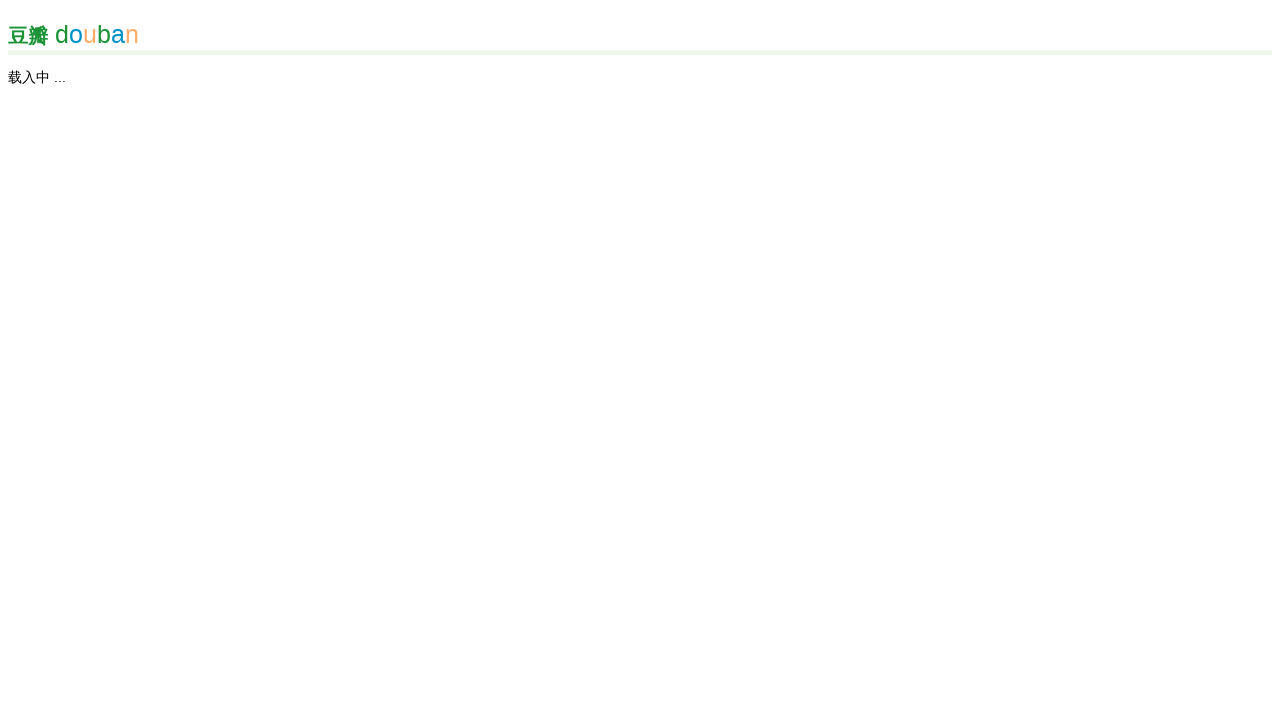

Clicked on review link with partial text match at (260, 361) on a:has-text('当你想描写一个触手可及的')
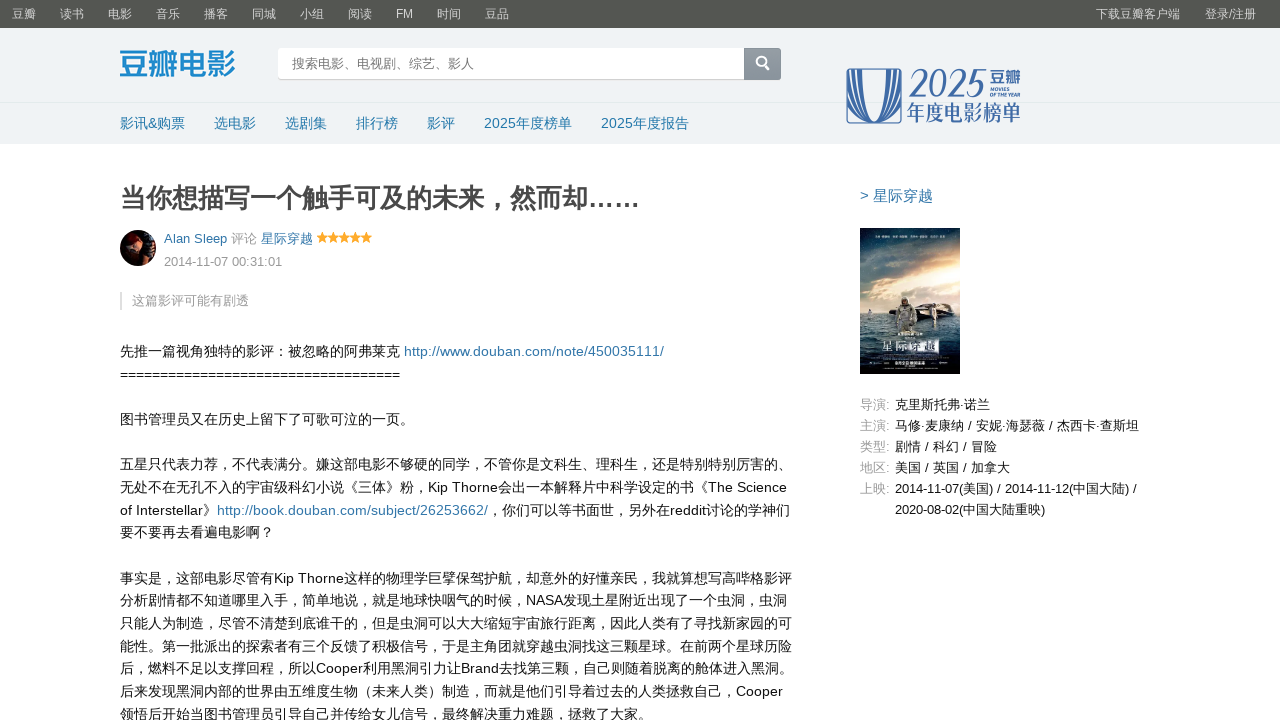

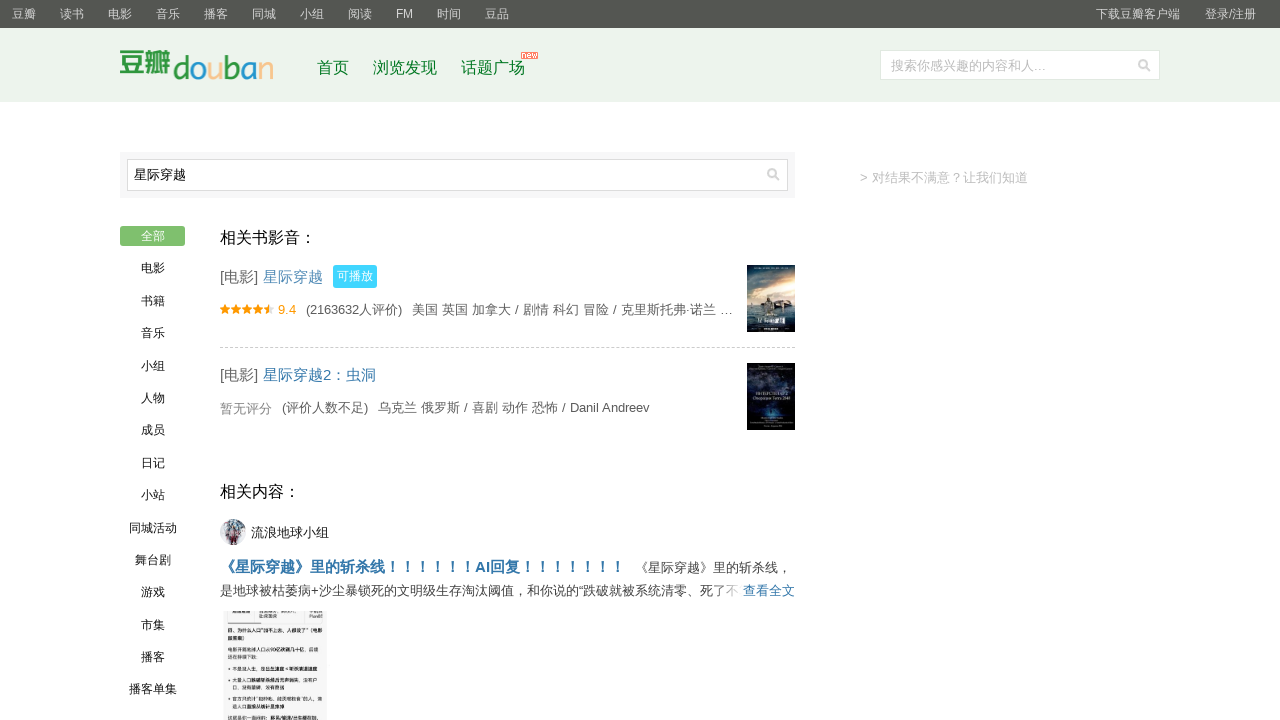